Tests horizontal scrolling functionality on Flipkart homepage by dismissing the initial popup with Escape key and then performing a horizontal scroll using JavaScript execution.

Starting URL: https://www.flipkart.com/

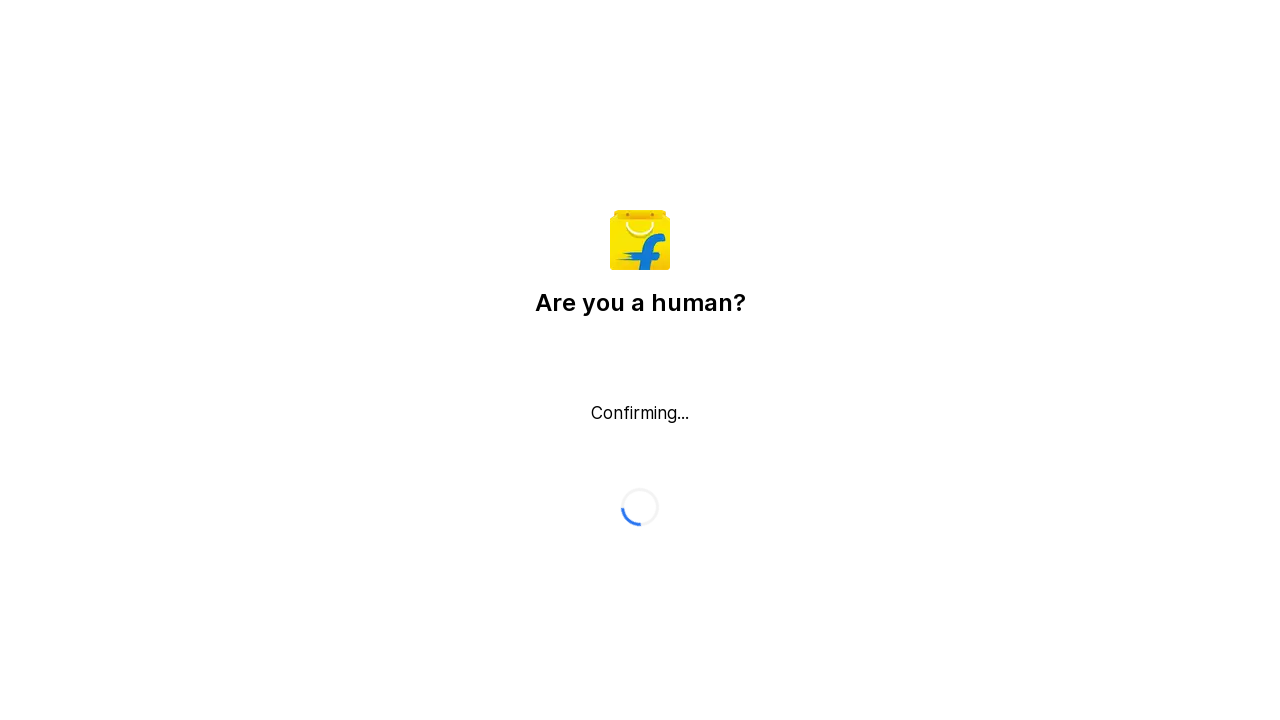

Pressed Escape key to dismiss initial popup
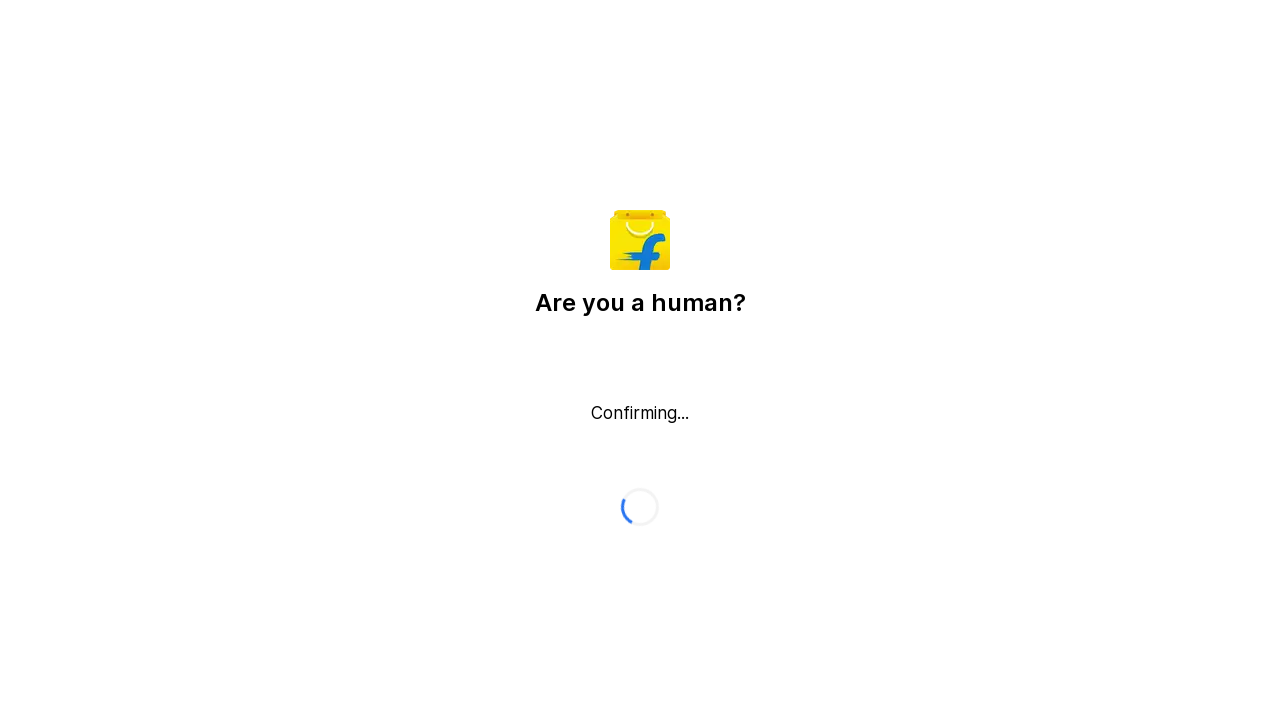

Waited 500ms for popup to close
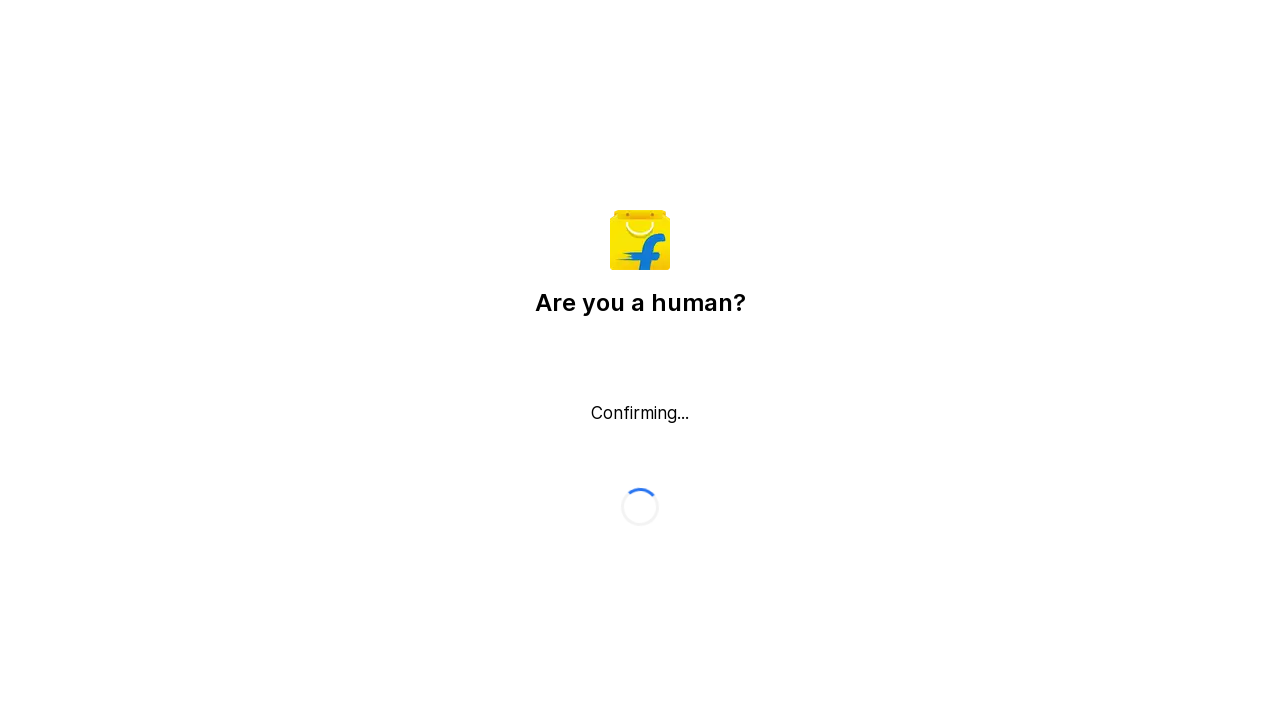

Performed horizontal scroll by 500px to the right
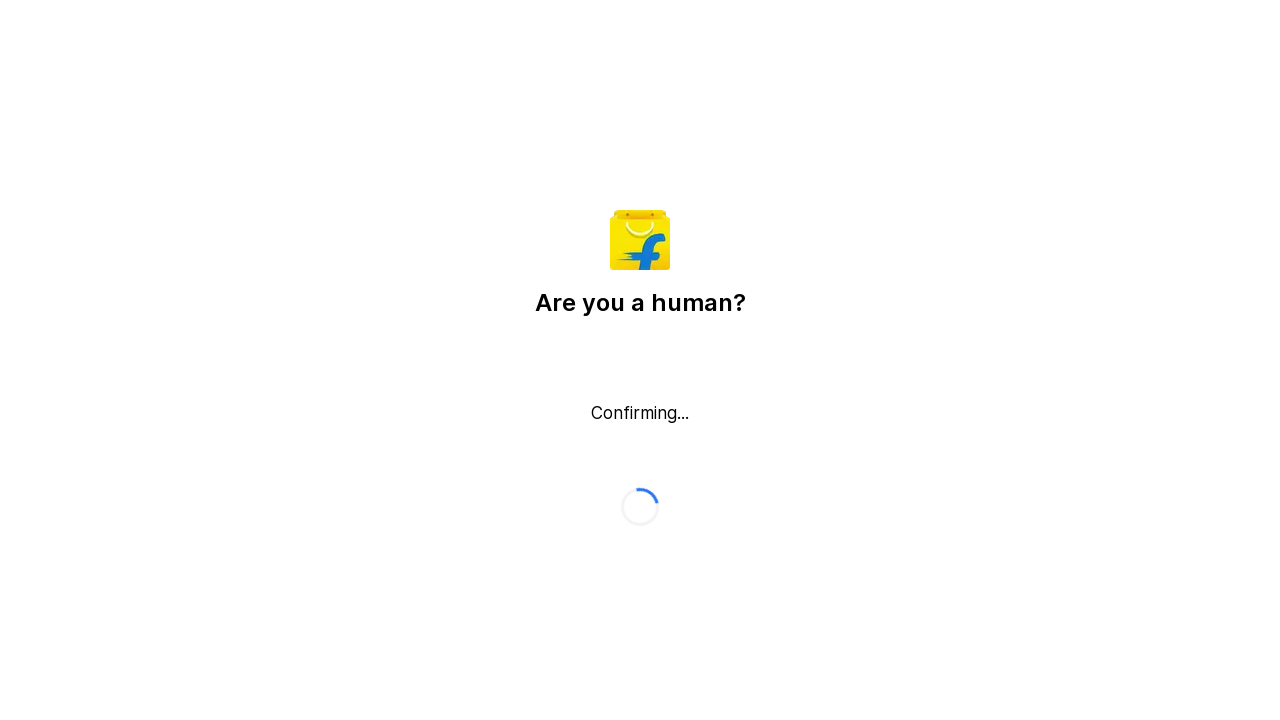

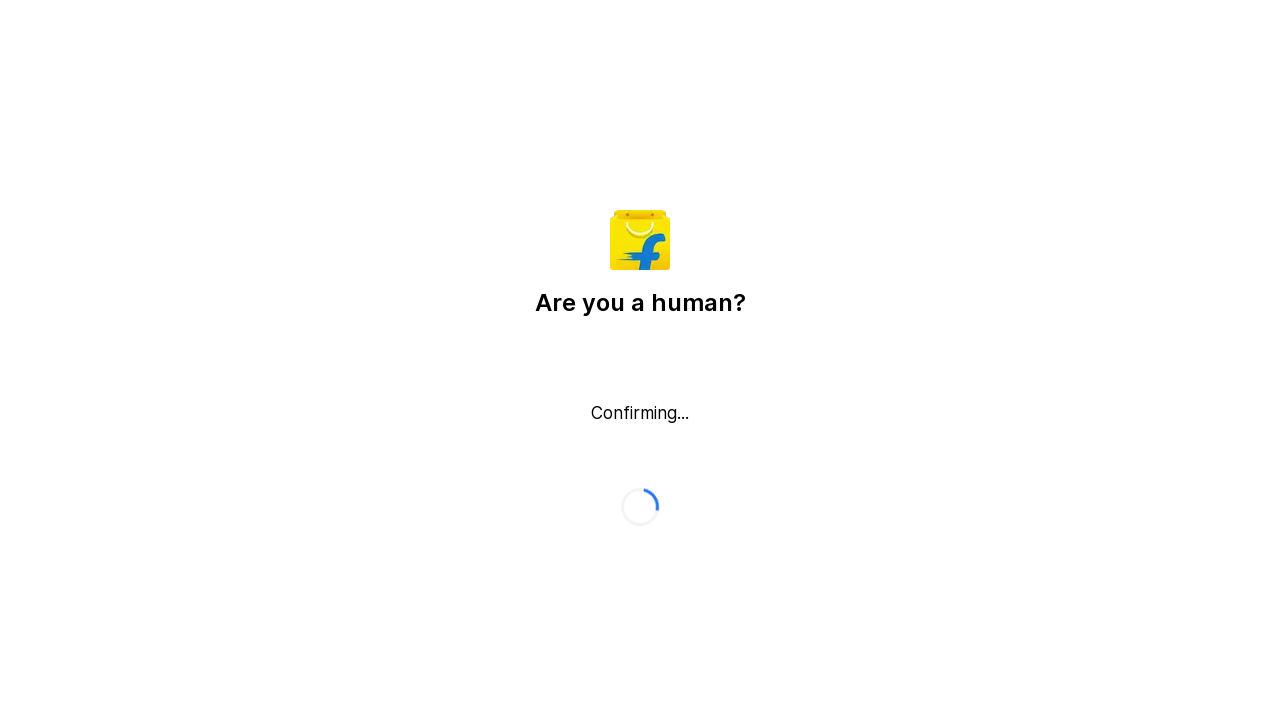